Tests the registration form by entering a username and clicking the Sign up button

Starting URL: https://www.thetestingworld.com/testings

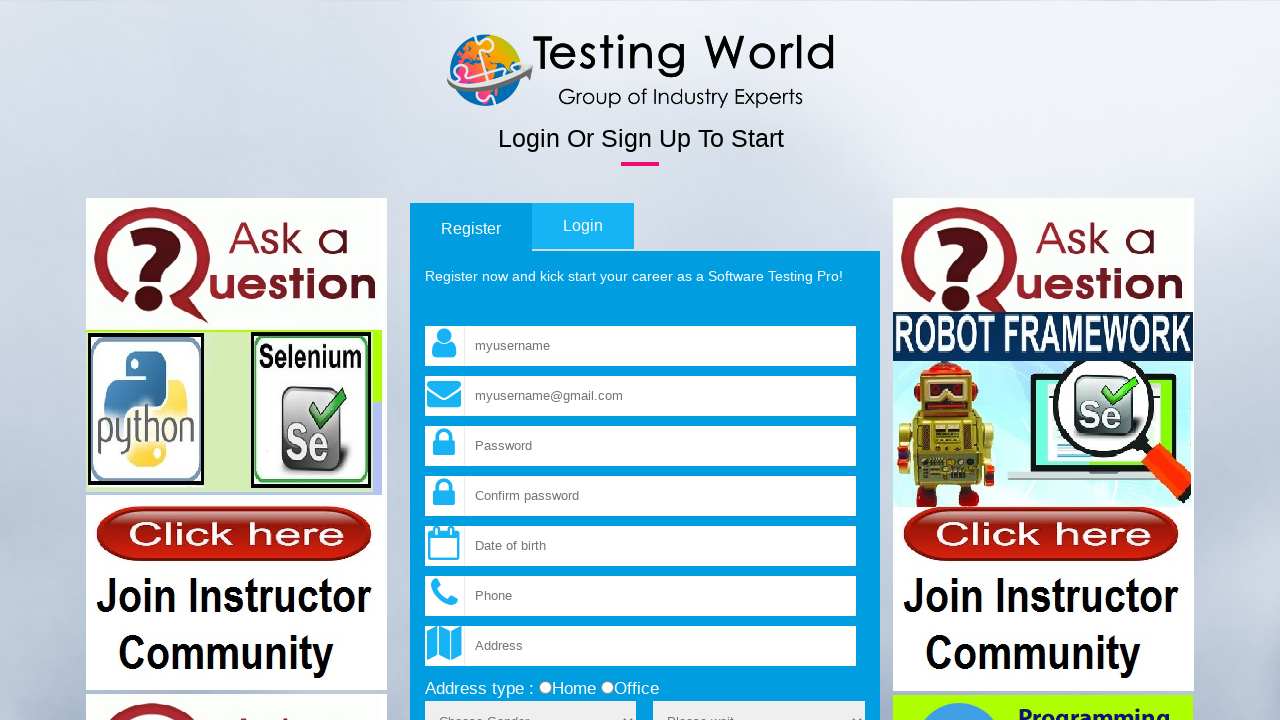

Filled username field with 'TestUser847' on input[name='fld_username']
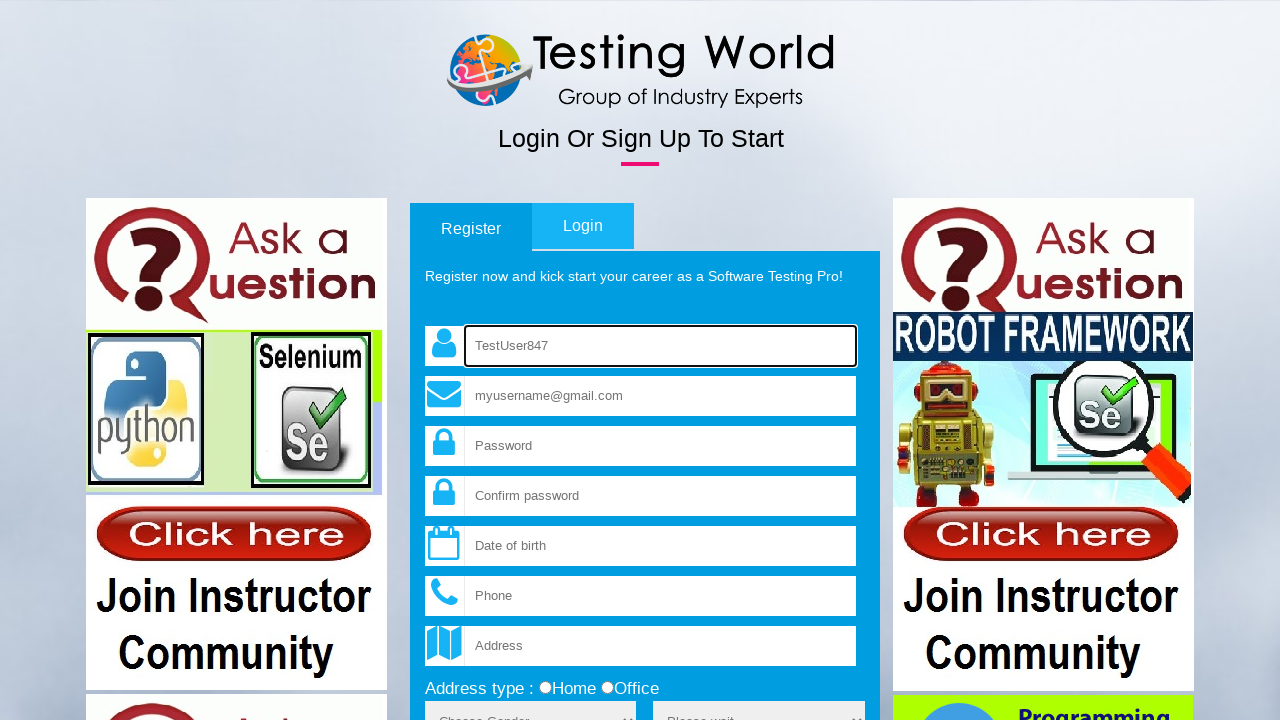

Clicked Sign up button at (831, 361) on input[value='Sign up']
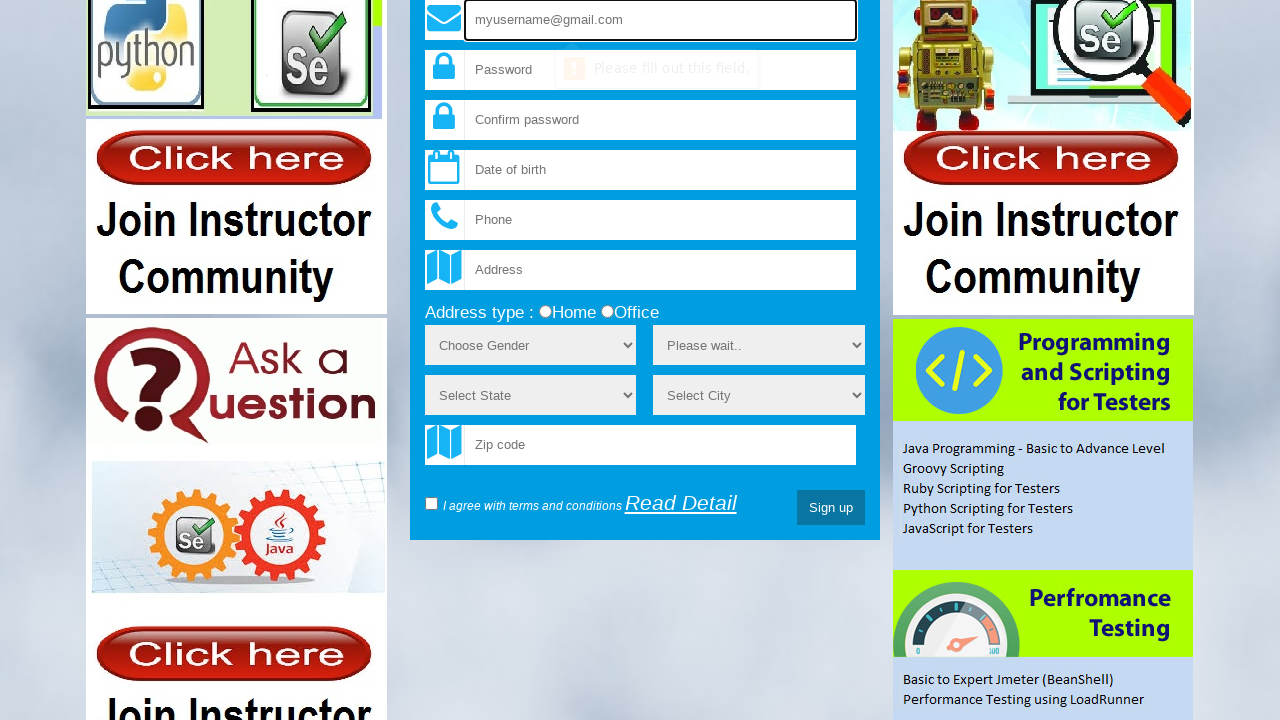

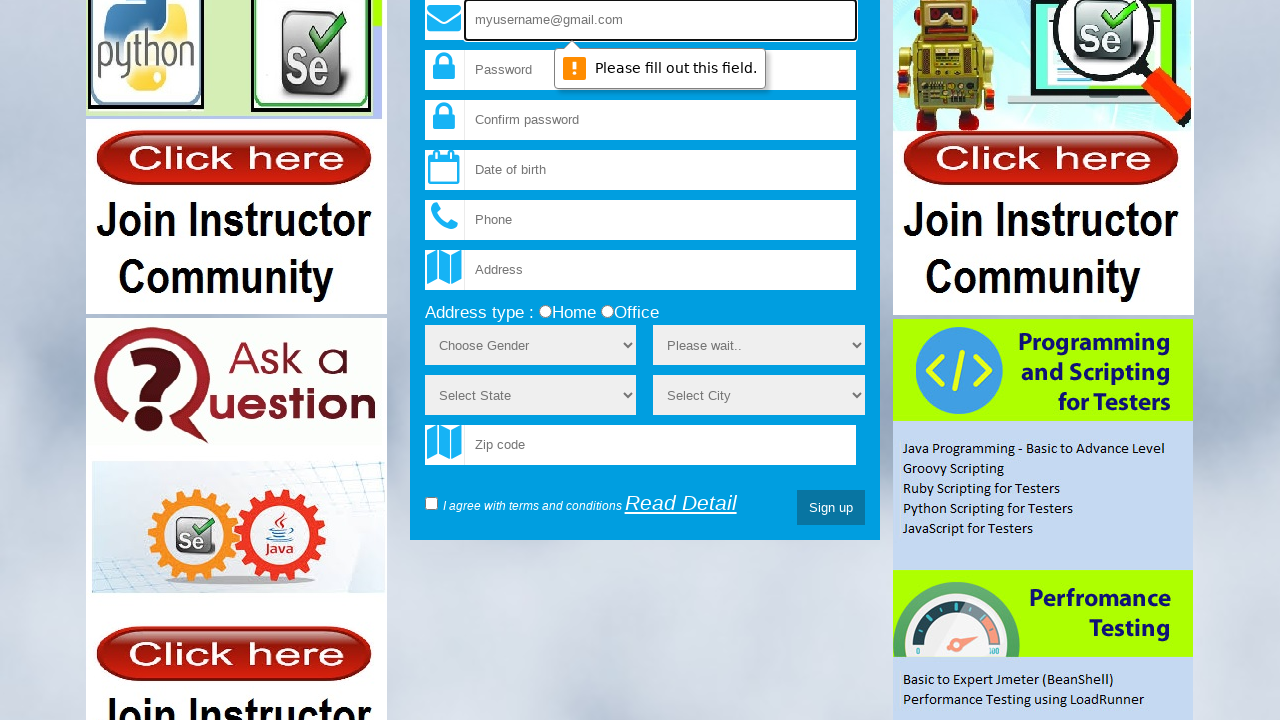